Tests dropdown selection functionality on a registration form by selecting a skill option from the Skills dropdown

Starting URL: https://demo.automationtesting.in/Register.html

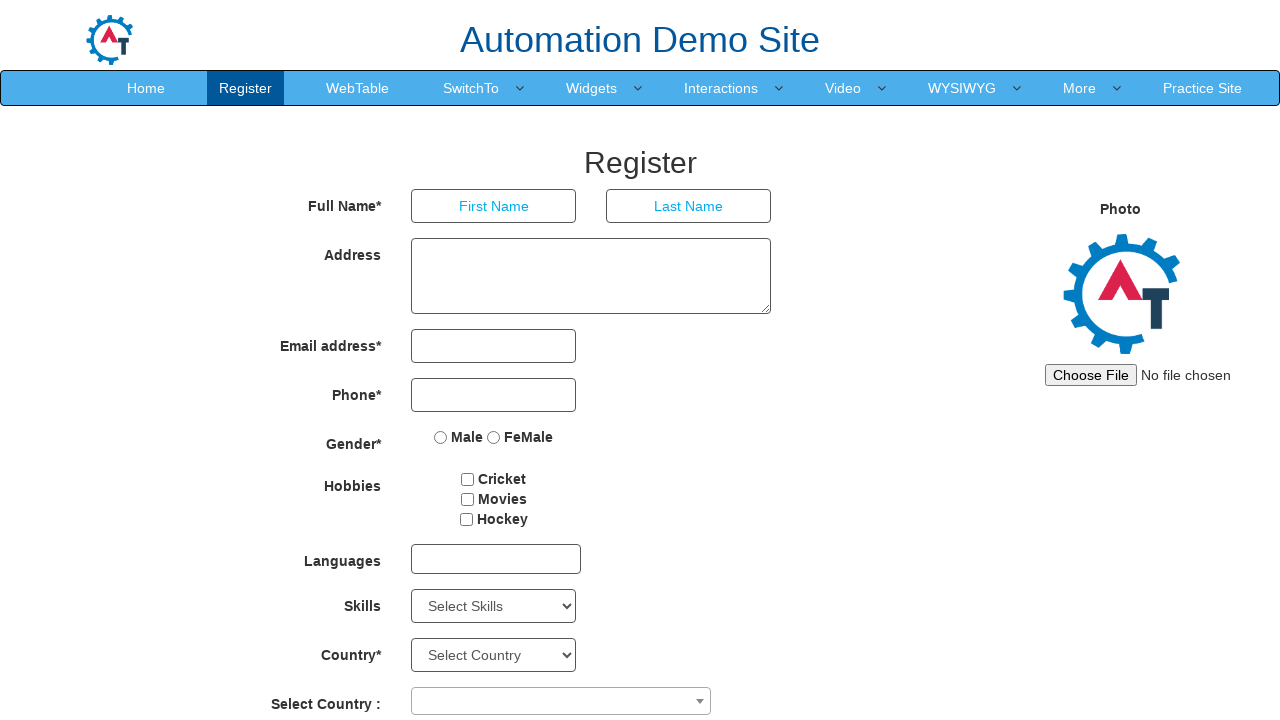

Selected 'C++' from the Skills dropdown on #Skills
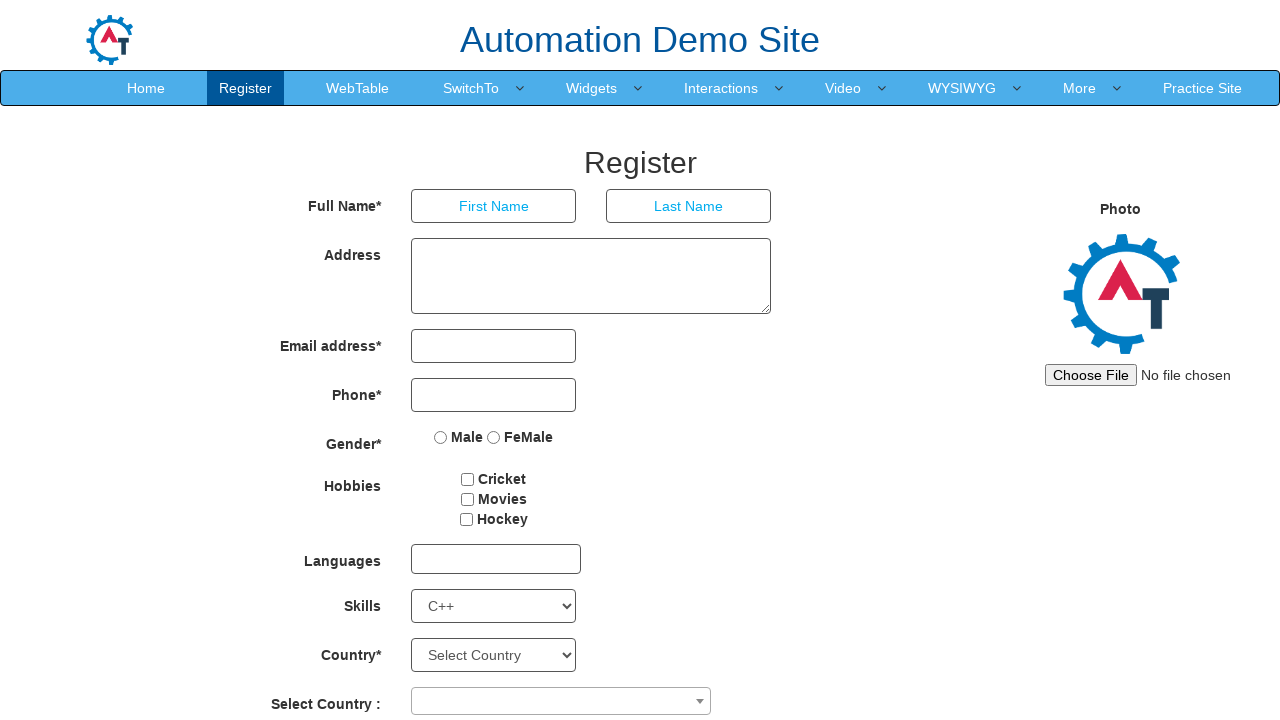

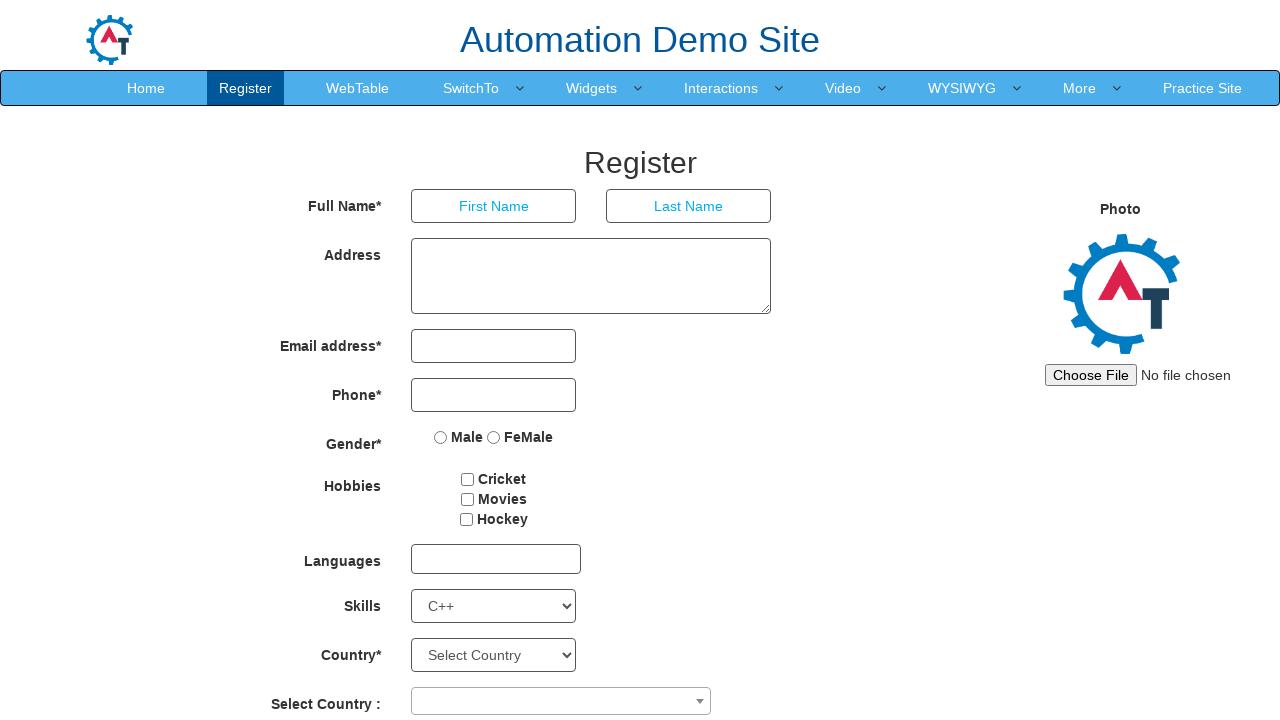